Tests that edits are saved when the edit field loses focus (blur)

Starting URL: https://demo.playwright.dev/todomvc

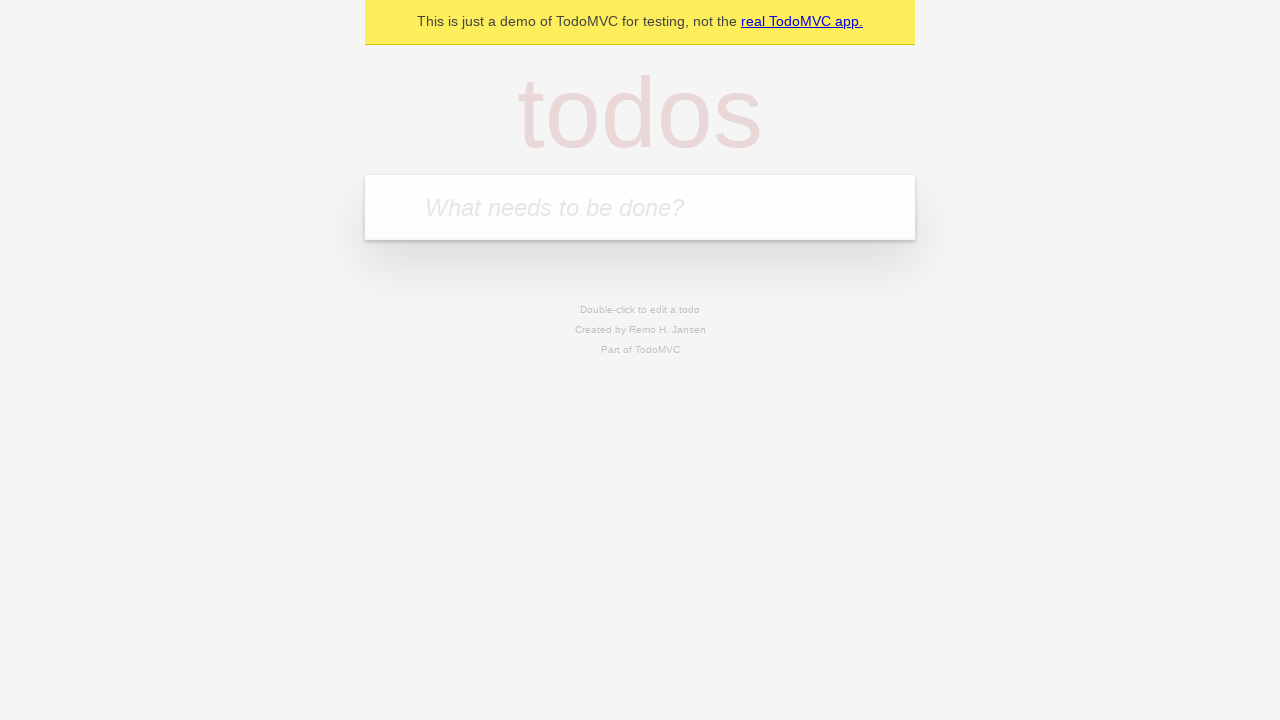

Filled todo input field with 'buy some cheese' on internal:attr=[placeholder="What needs to be done?"i]
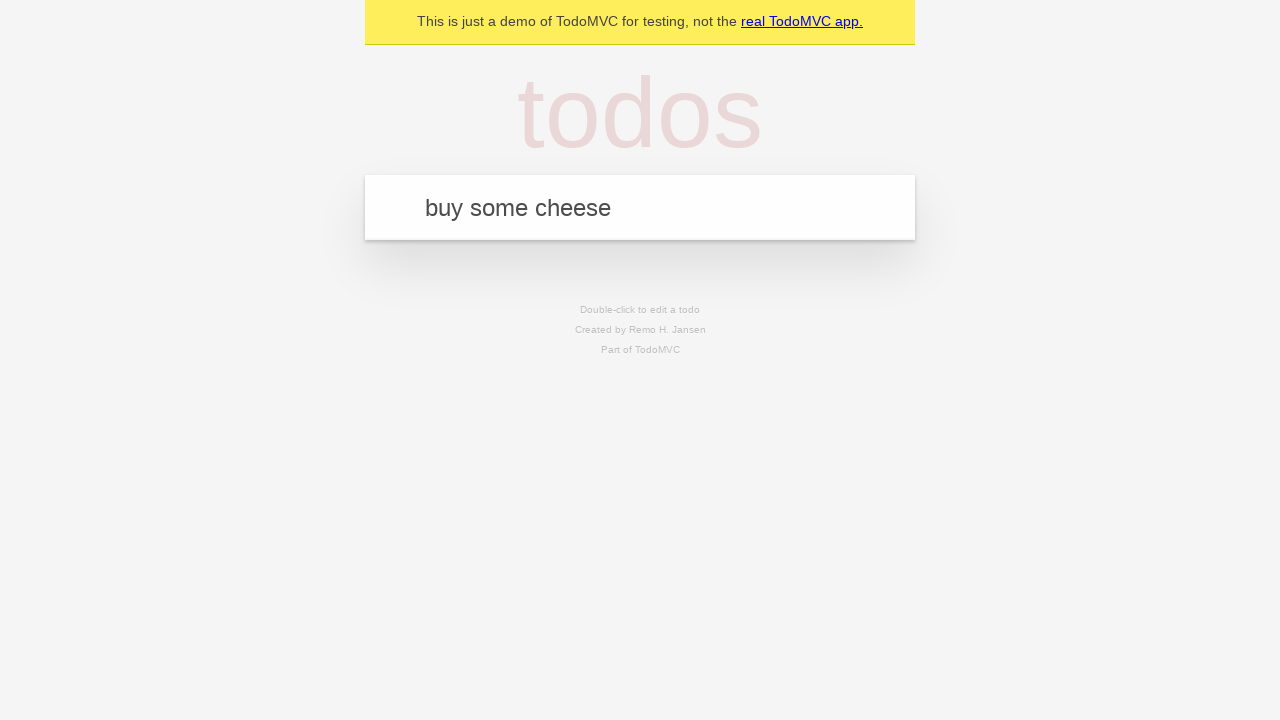

Pressed Enter to add todo 'buy some cheese' on internal:attr=[placeholder="What needs to be done?"i]
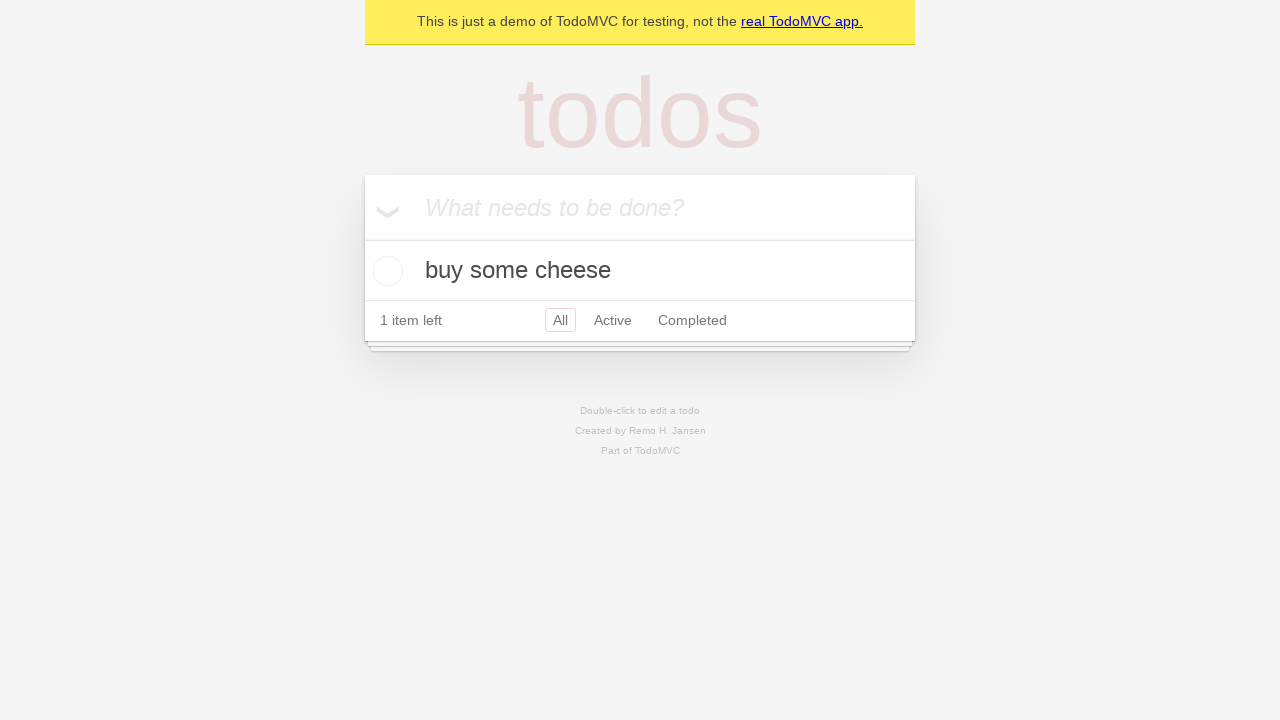

Filled todo input field with 'feed the cat' on internal:attr=[placeholder="What needs to be done?"i]
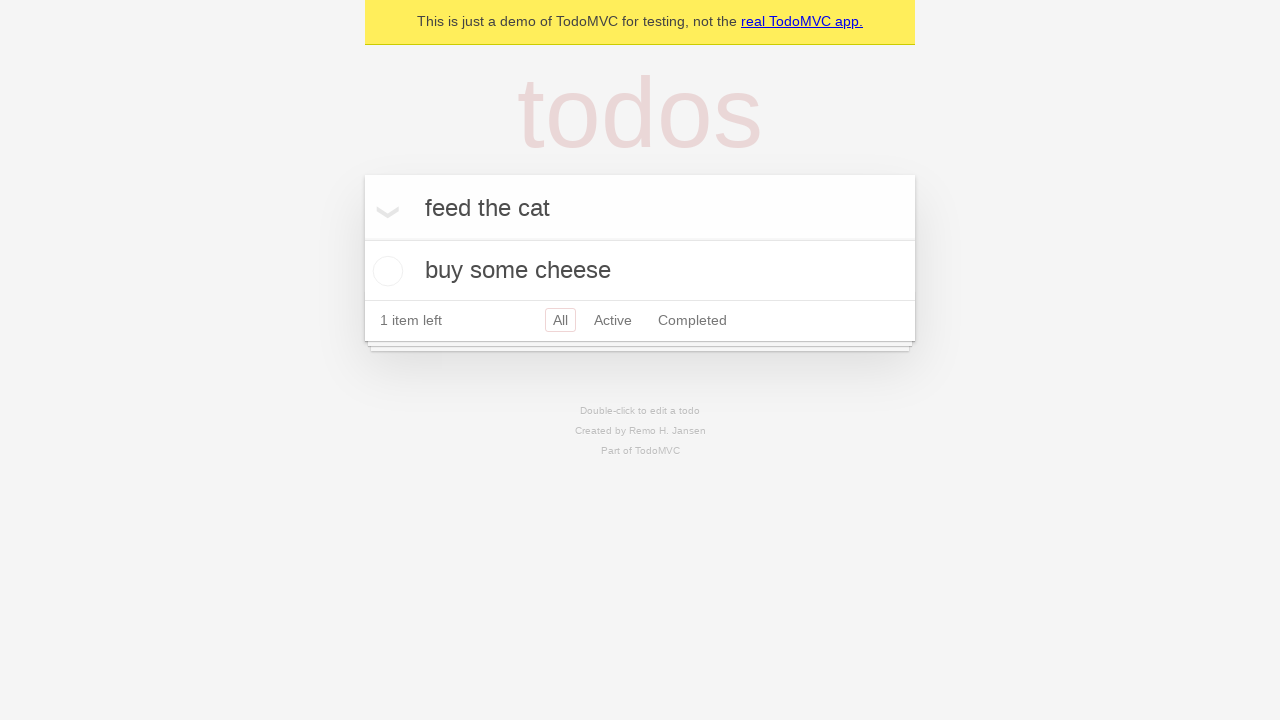

Pressed Enter to add todo 'feed the cat' on internal:attr=[placeholder="What needs to be done?"i]
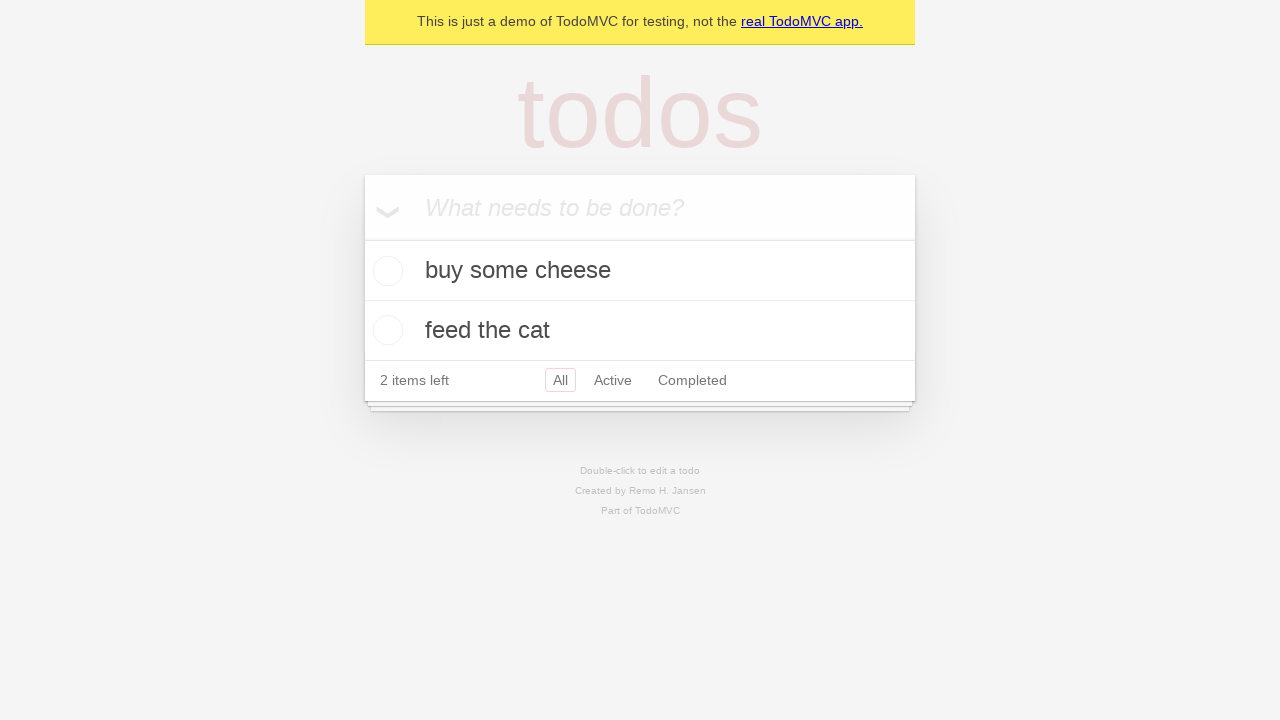

Filled todo input field with 'book a doctors appointment' on internal:attr=[placeholder="What needs to be done?"i]
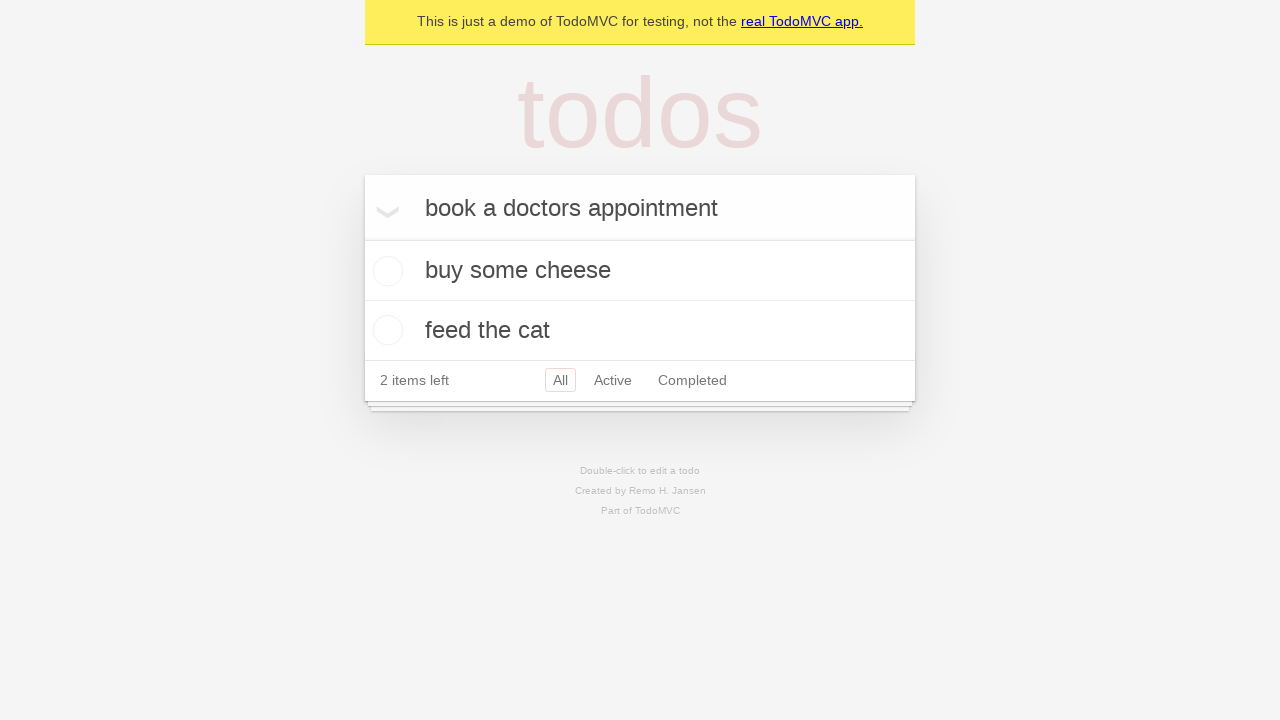

Pressed Enter to add todo 'book a doctors appointment' on internal:attr=[placeholder="What needs to be done?"i]
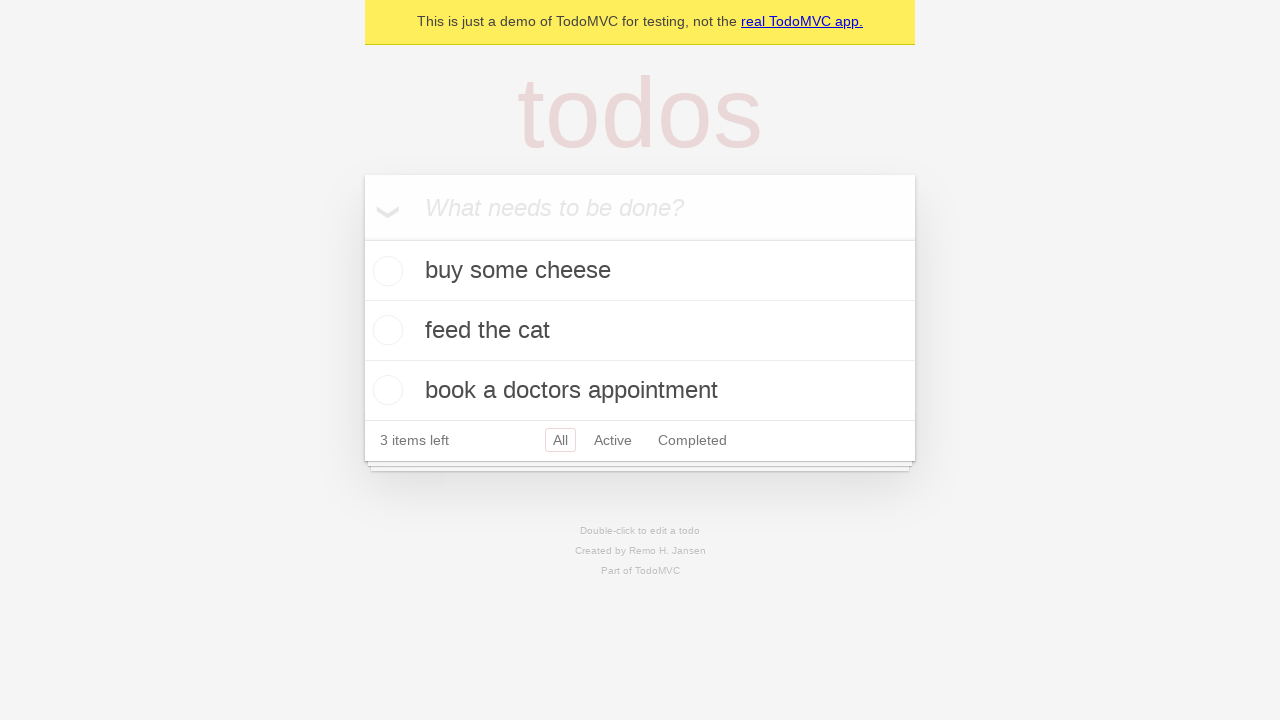

Waited for todo items to load
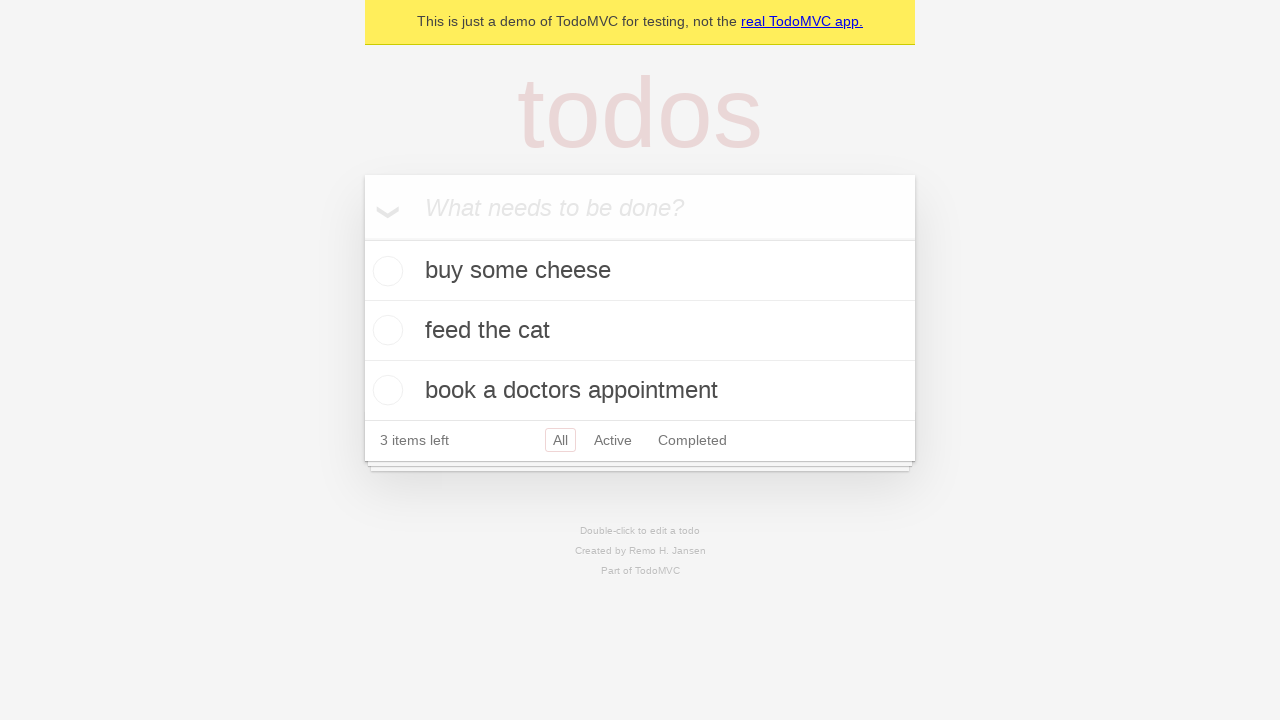

Double-clicked second todo item to enter edit mode at (640, 331) on internal:testid=[data-testid="todo-item"s] >> nth=1
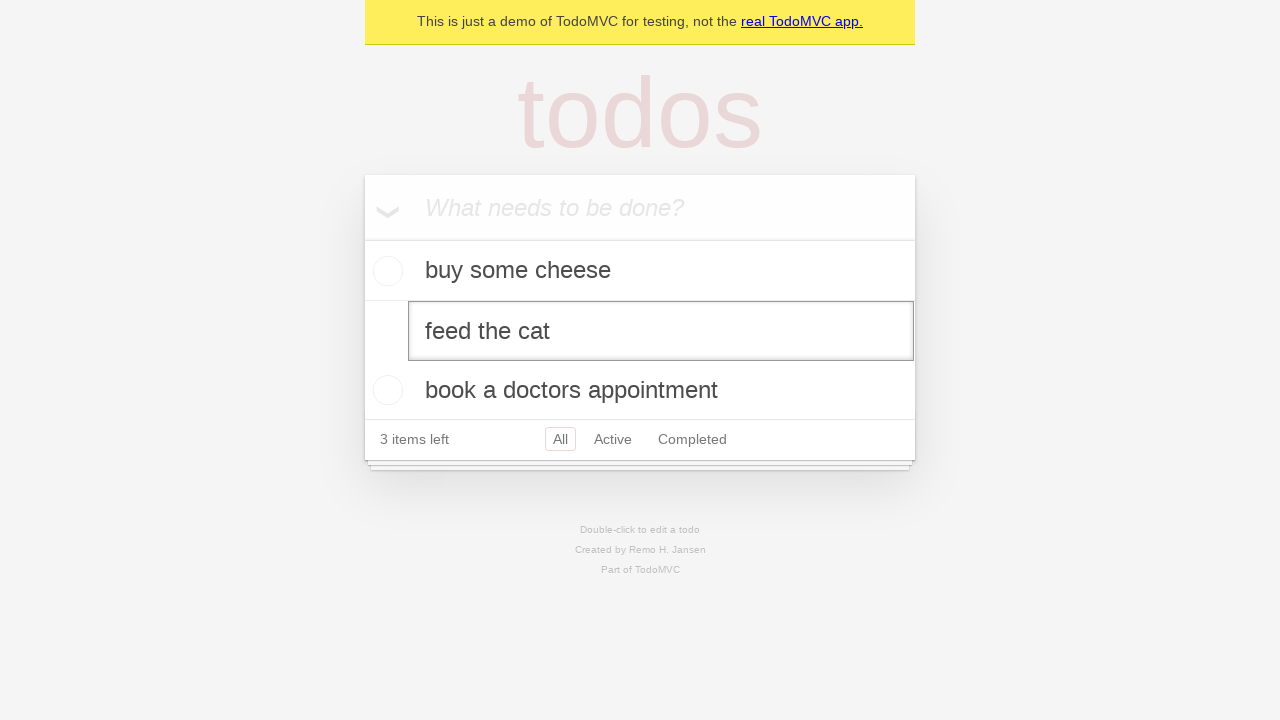

Filled edit field with 'buy some sausages' on internal:testid=[data-testid="todo-item"s] >> nth=1 >> internal:role=textbox[nam
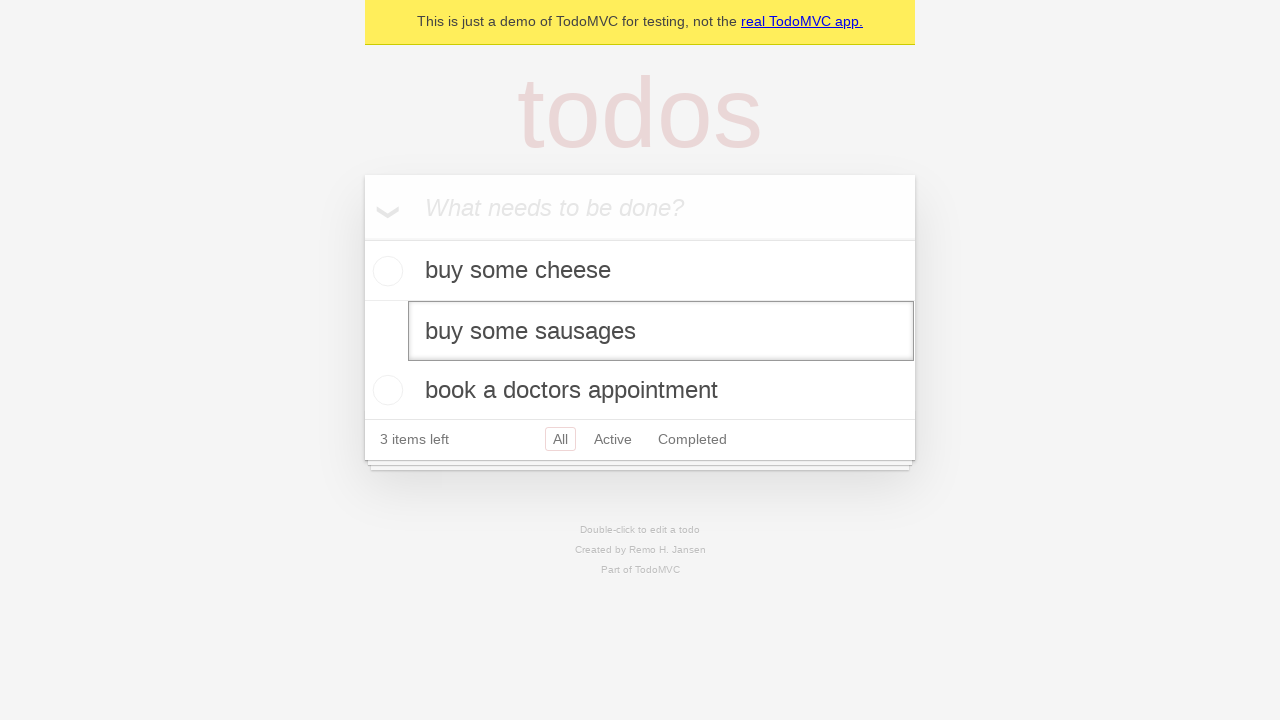

Dispatched blur event to save edit and exit edit mode
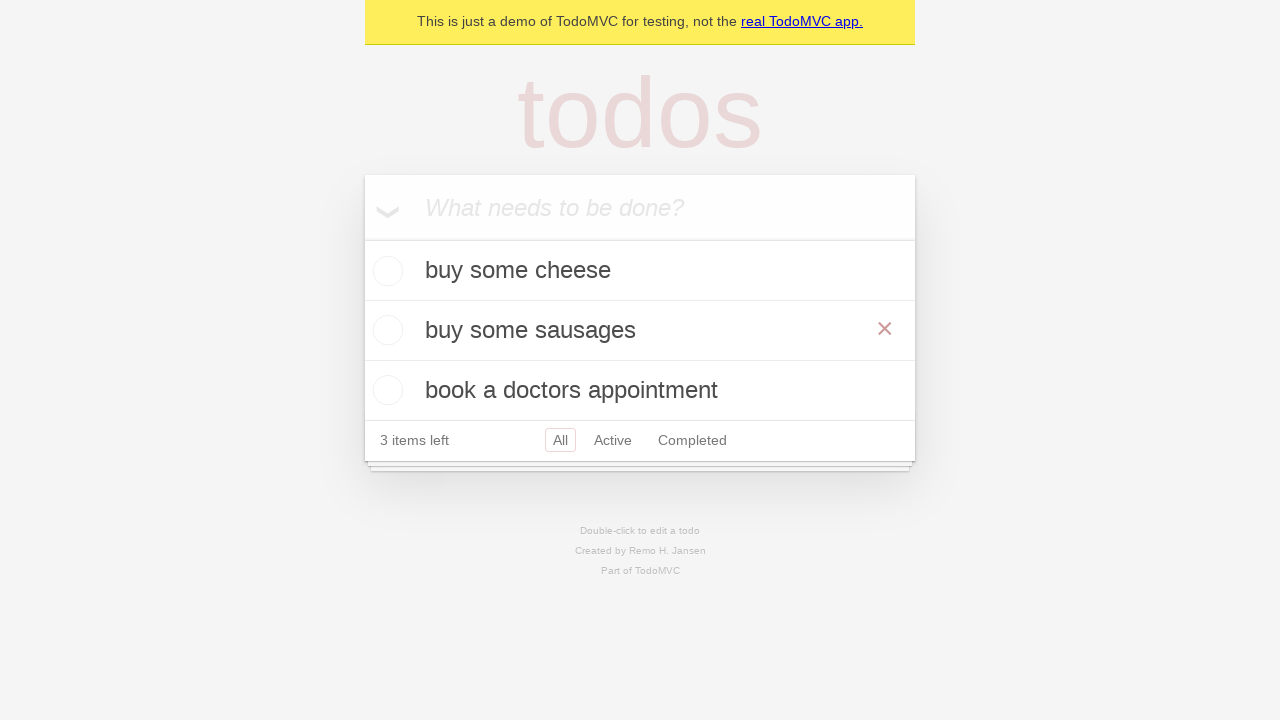

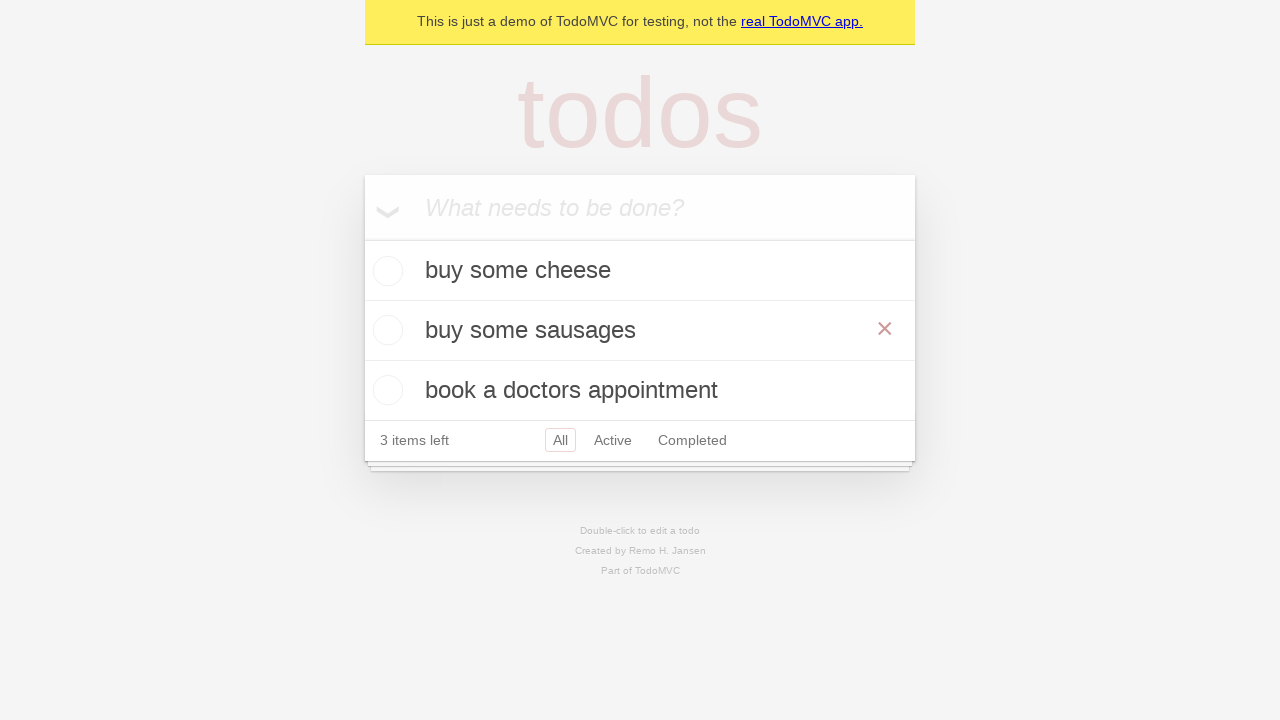